Tests form submission by filling various input fields including text inputs, radio buttons, select dropdowns, and text areas on a test form page

Starting URL: https://seleniumui.moderntester.pl/form.php

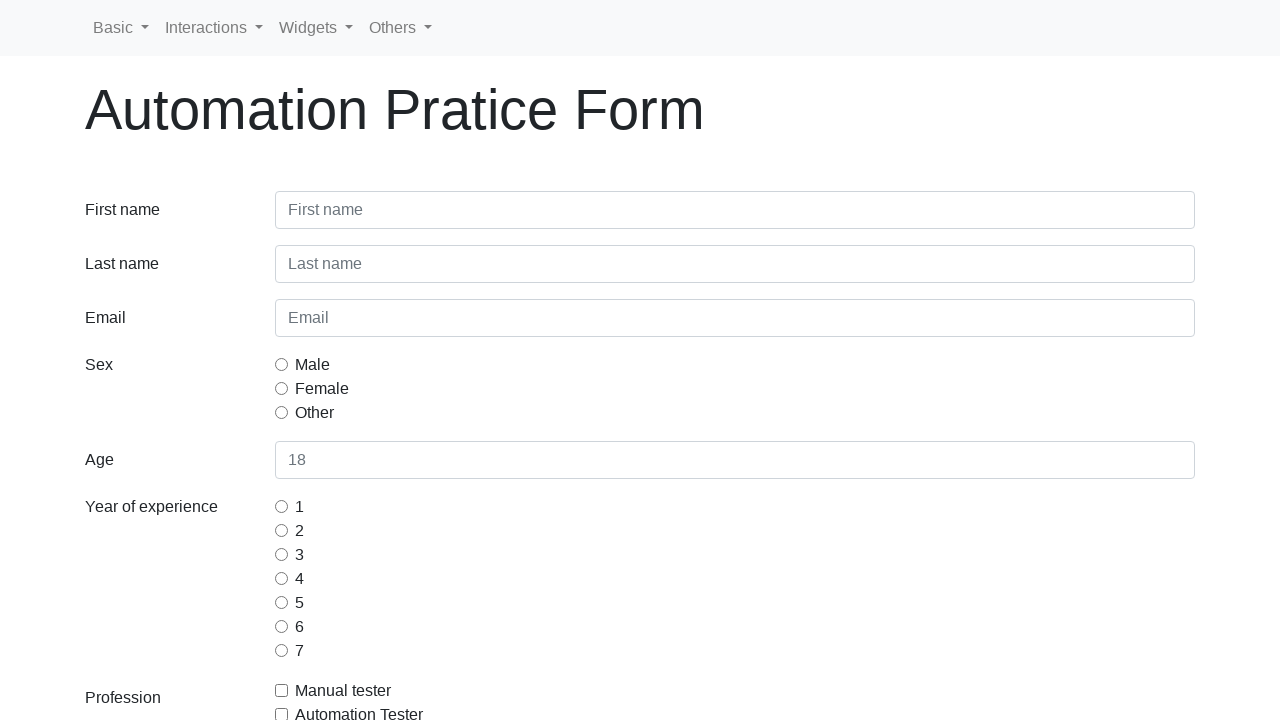

Filled first name field with 'Jan' on #inputFirstName3
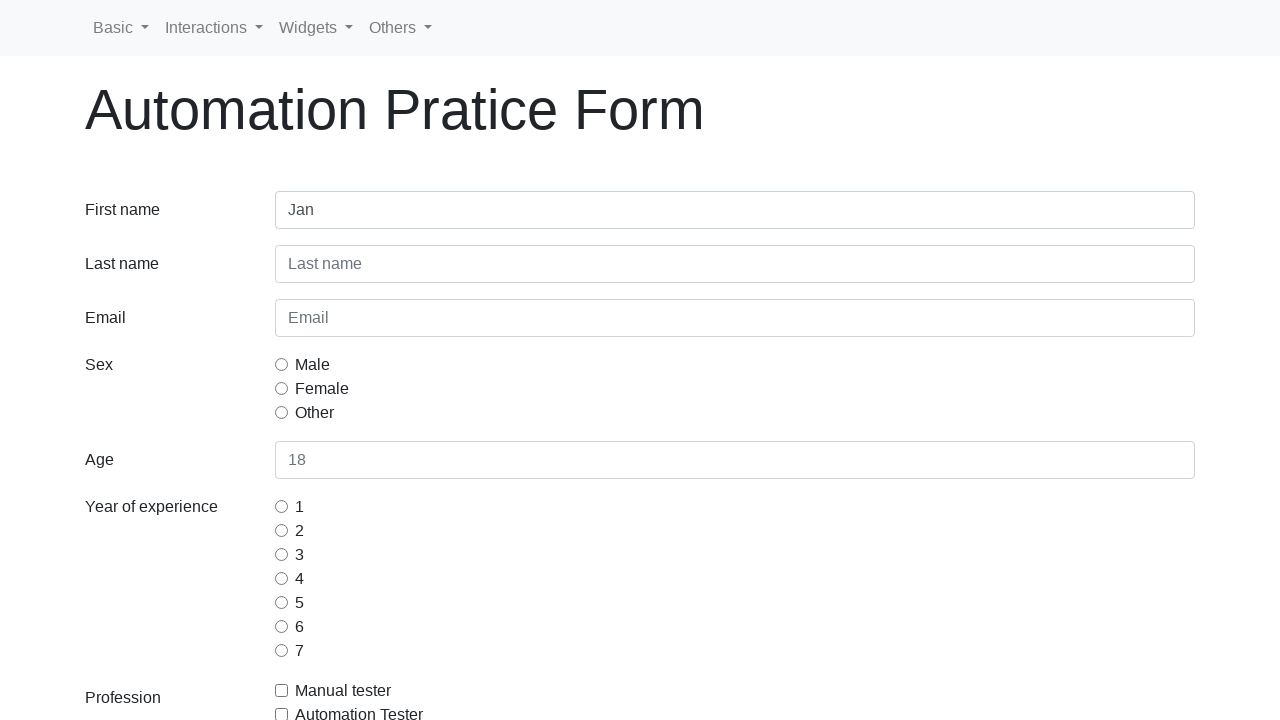

Filled last name field with 'Nowak' on #inputLastName3
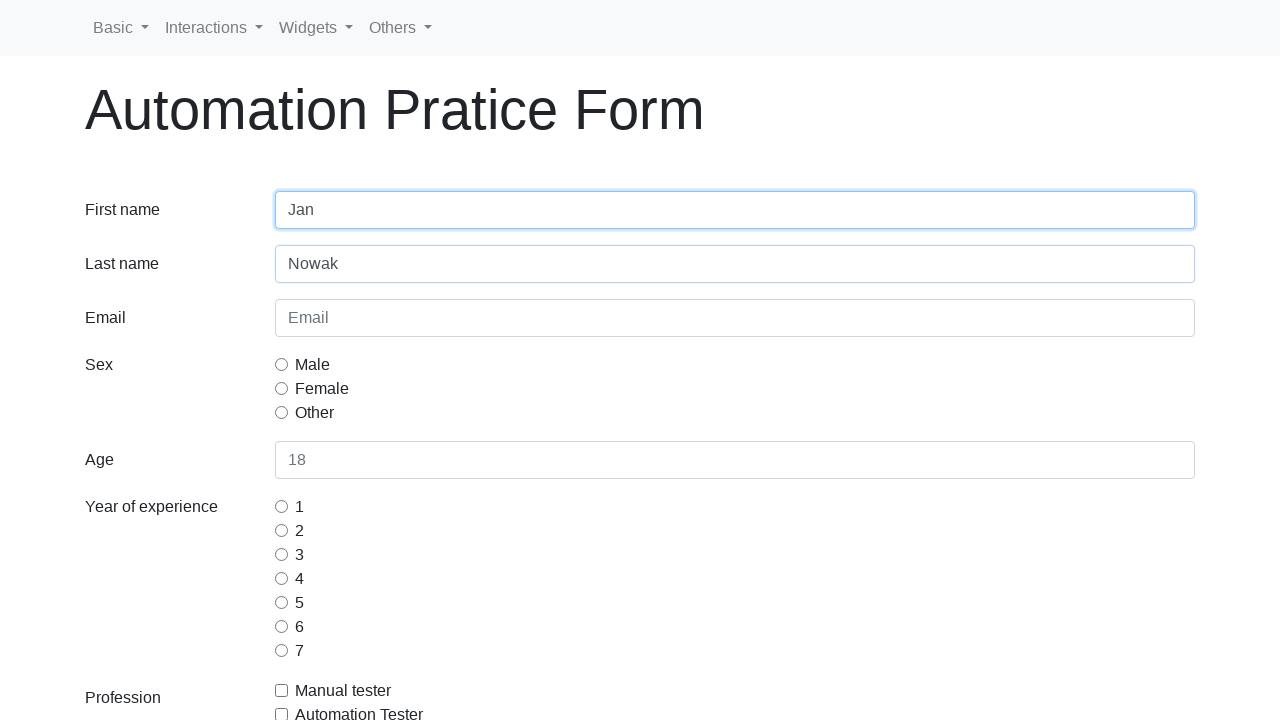

Filled email field with 'jannowak@malpa.pl' on input#inputEmail3
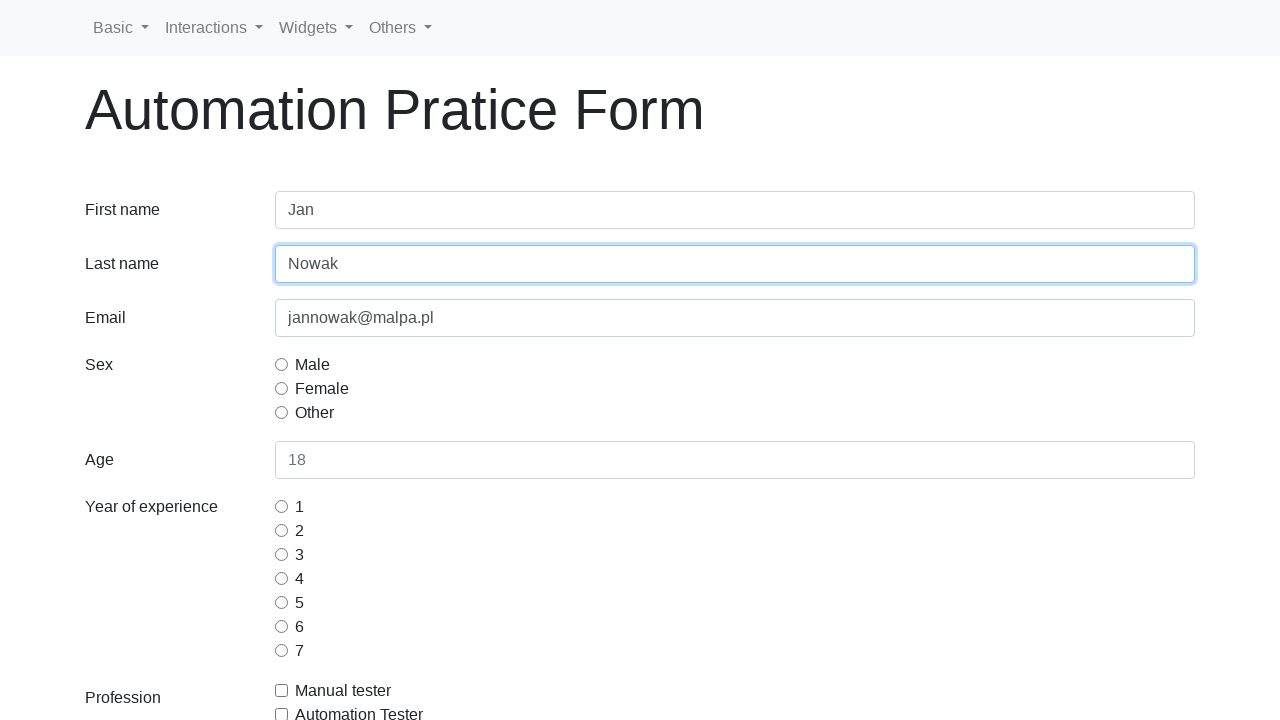

Selected male radio button at (282, 364) on input#gridRadiosMale
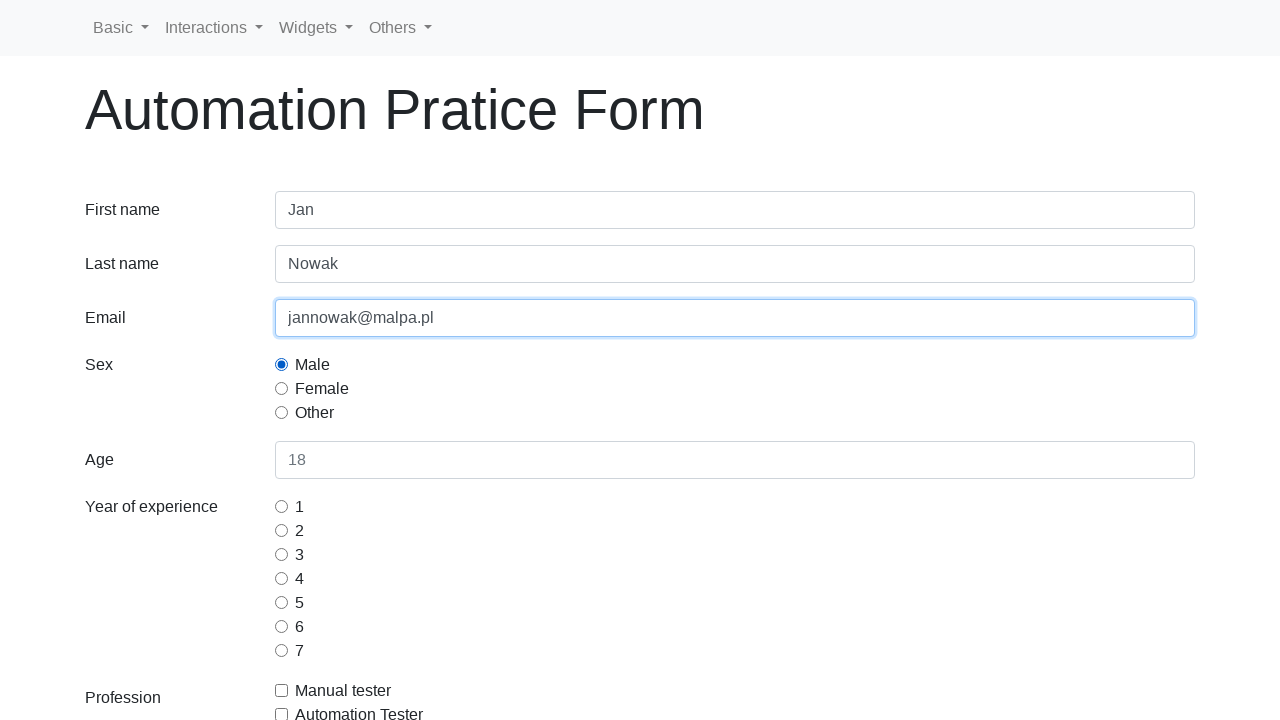

Filled age field with '25' on input#inputAge3
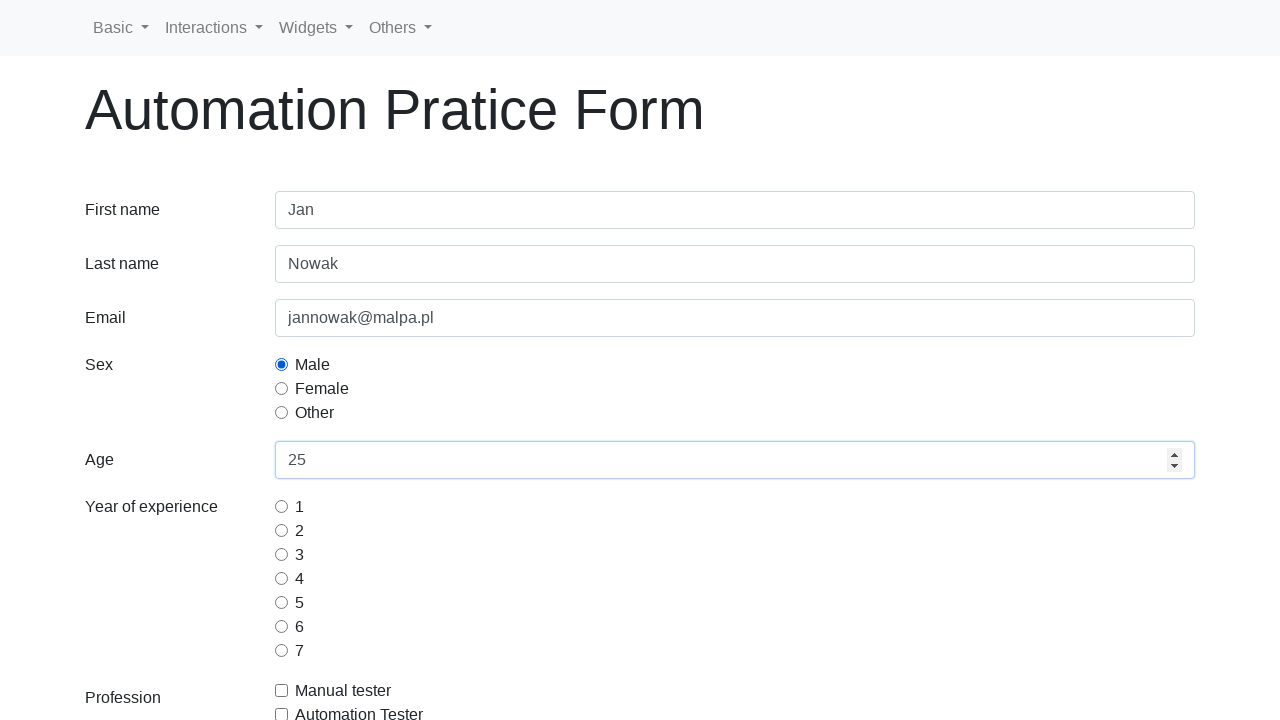

Selected 'navigation-commands' from Selenium commands dropdown on #selectSeleniumCommands
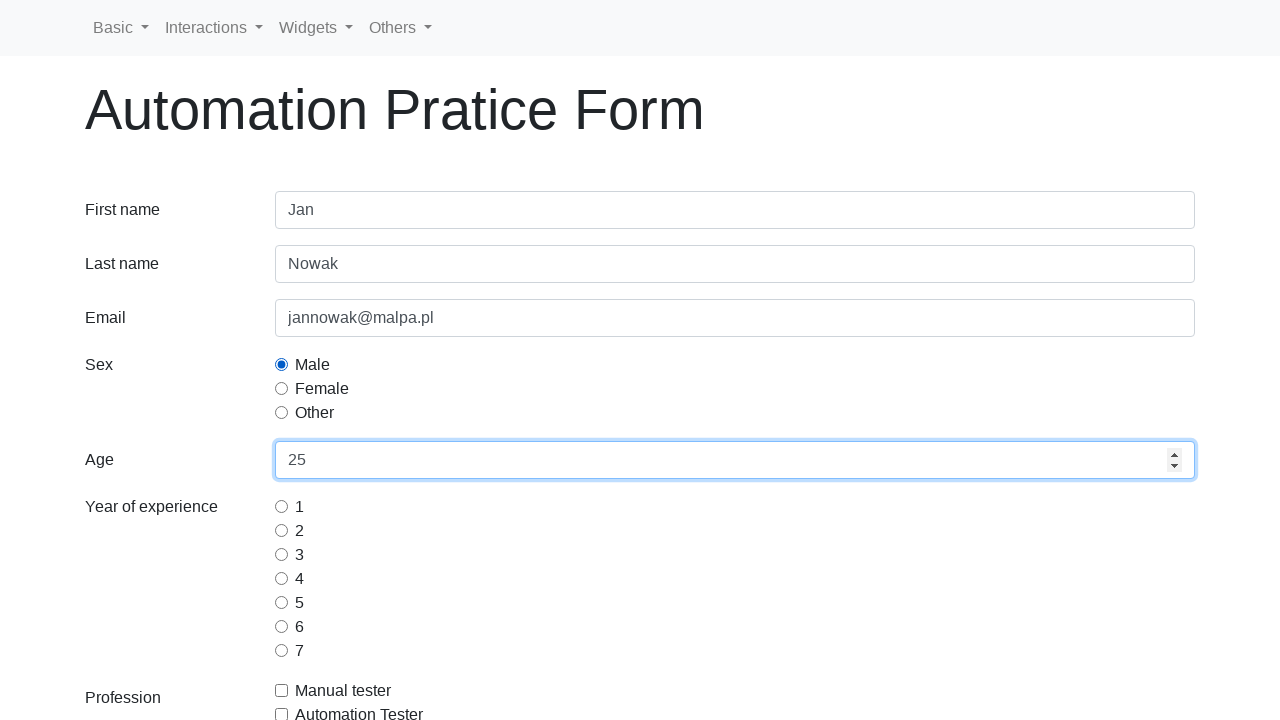

Selected 'Europe' from continents dropdown on #selectContinents
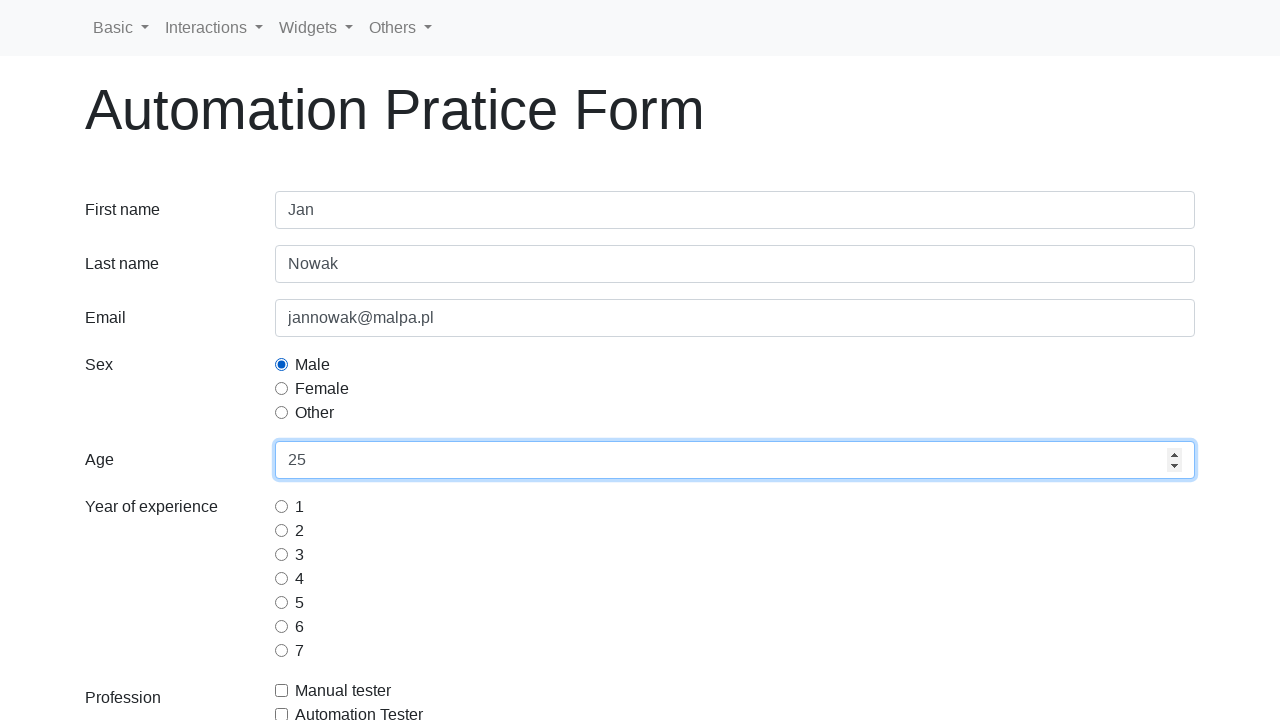

Selected random experience option (index 3) at (282, 578) on input[name='gridRadiosExperience'] >> nth=3
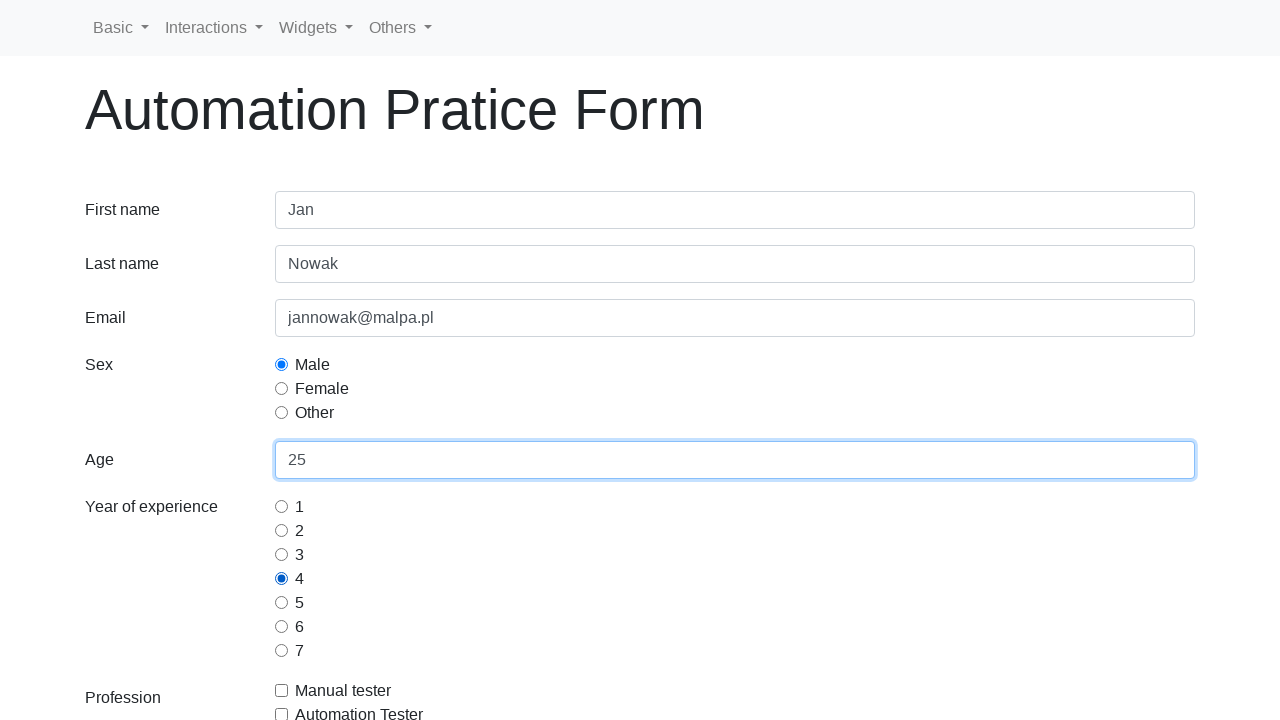

Filled additional information field with 'przykład' on #additionalInformations
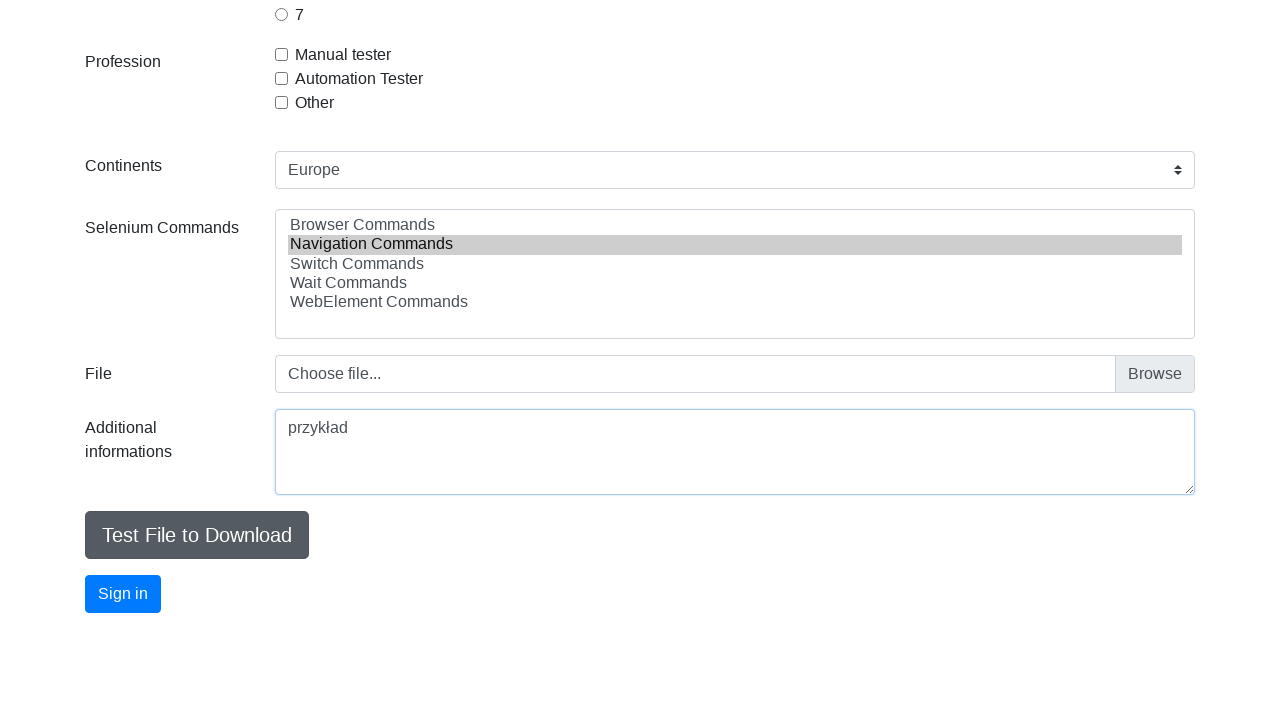

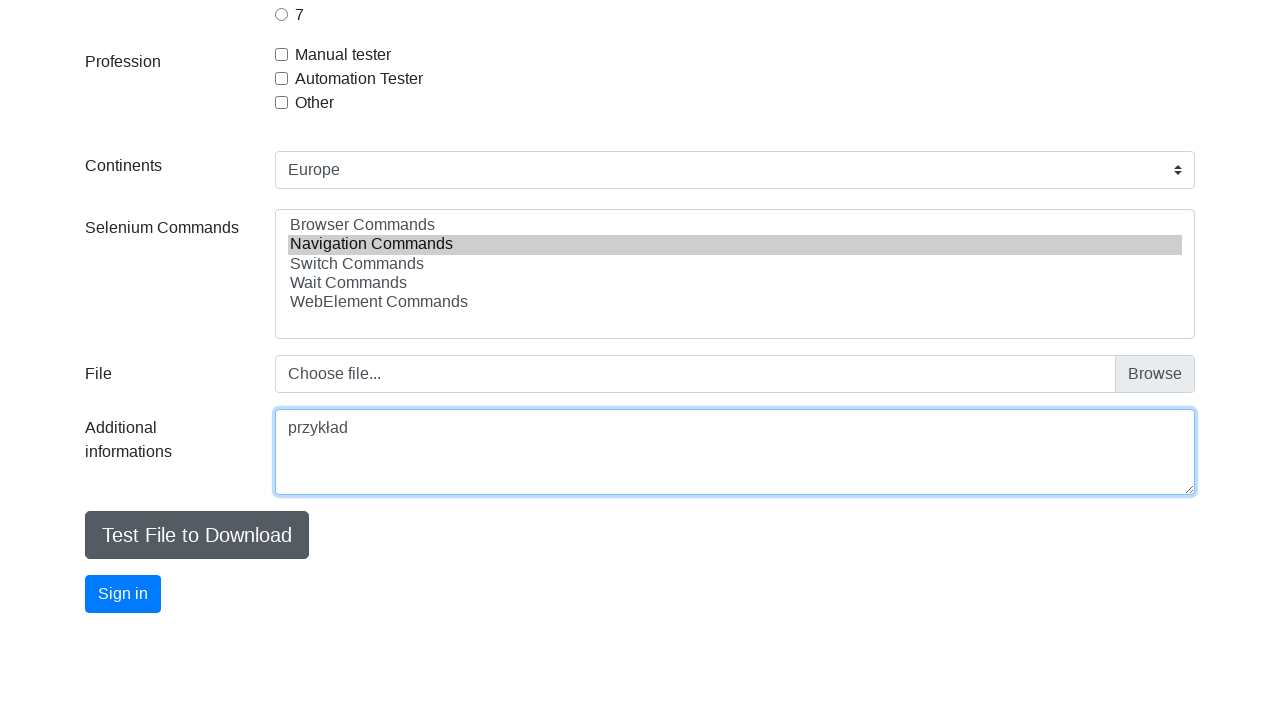